Tests GitHub search functionality by entering a search query in the search input field and submitting it to view search results.

Starting URL: https://github.com

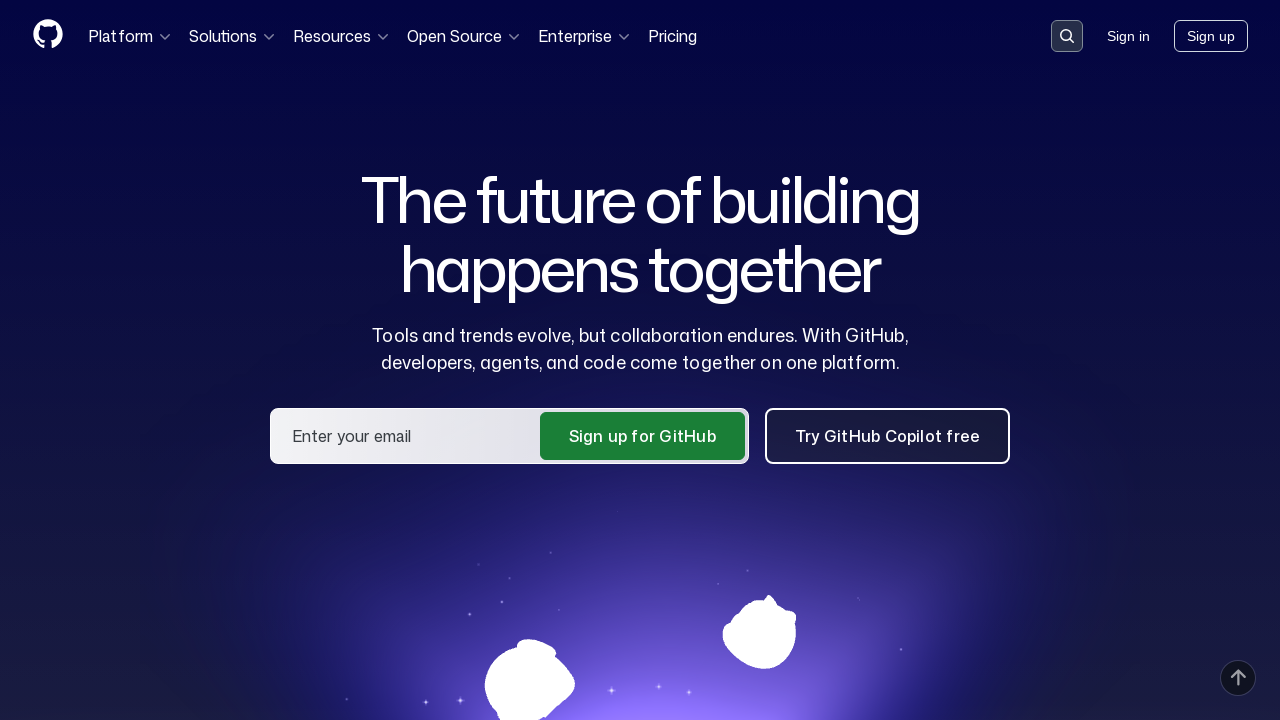

Clicked search button to activate search input at (1067, 36) on button[data-target='qbsearch-input.inputButton']
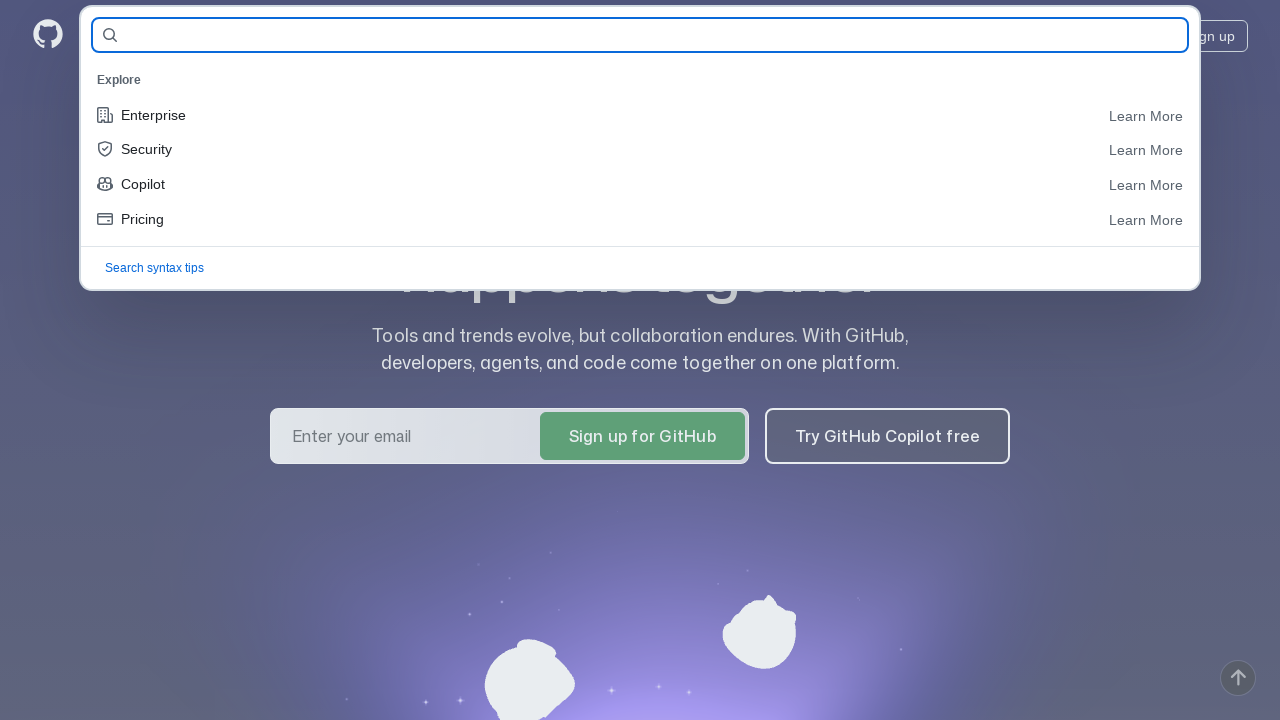

Search input field became visible
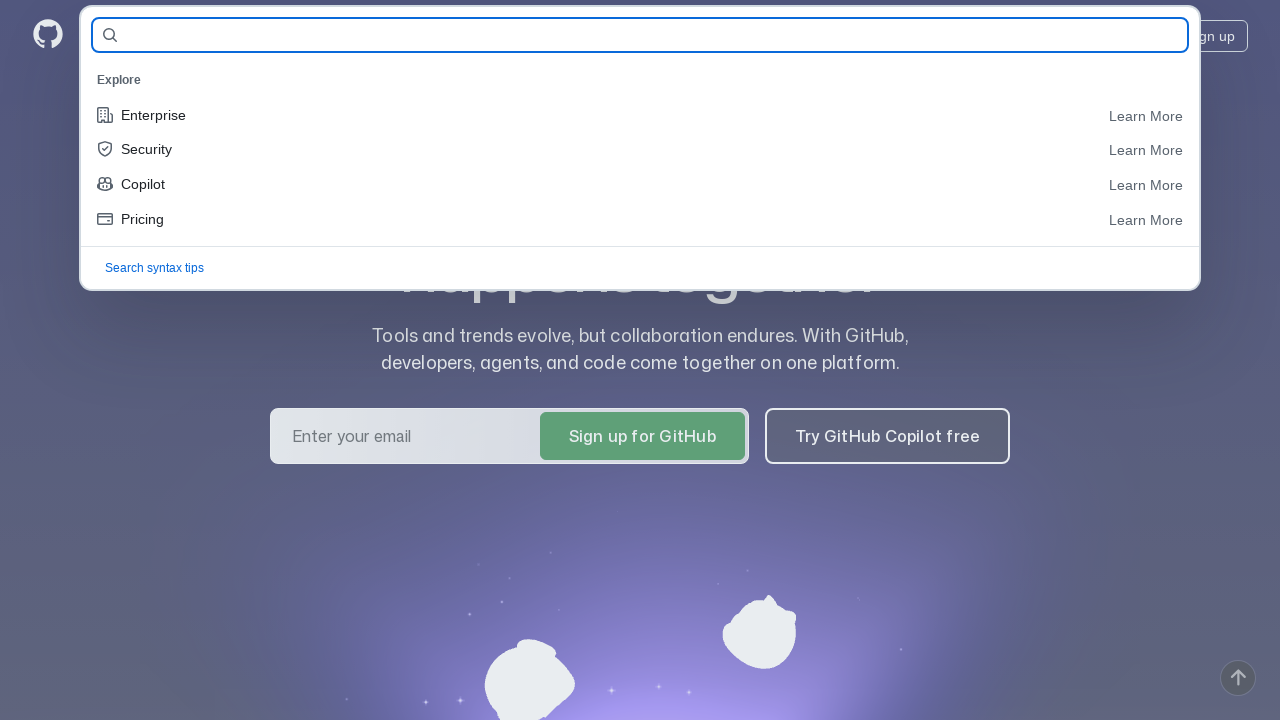

Entered 'python' in search input field on input[name='query-builder-test']
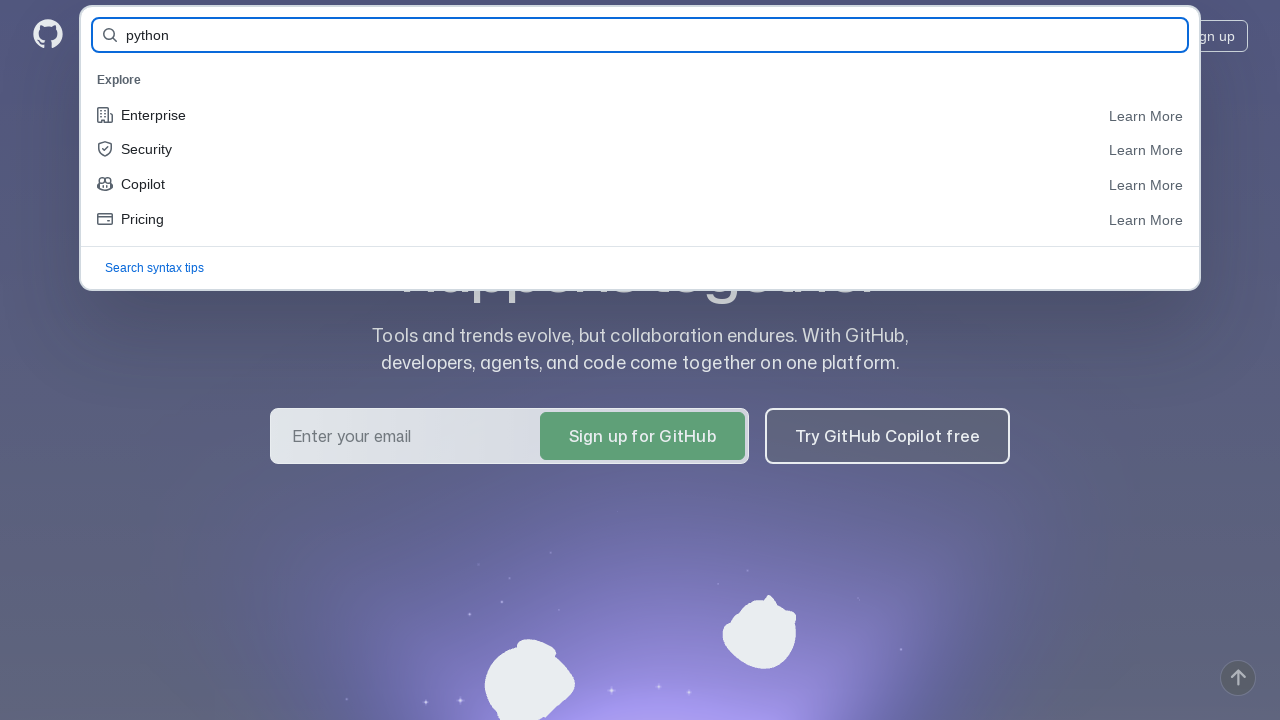

Pressed Enter to submit search query
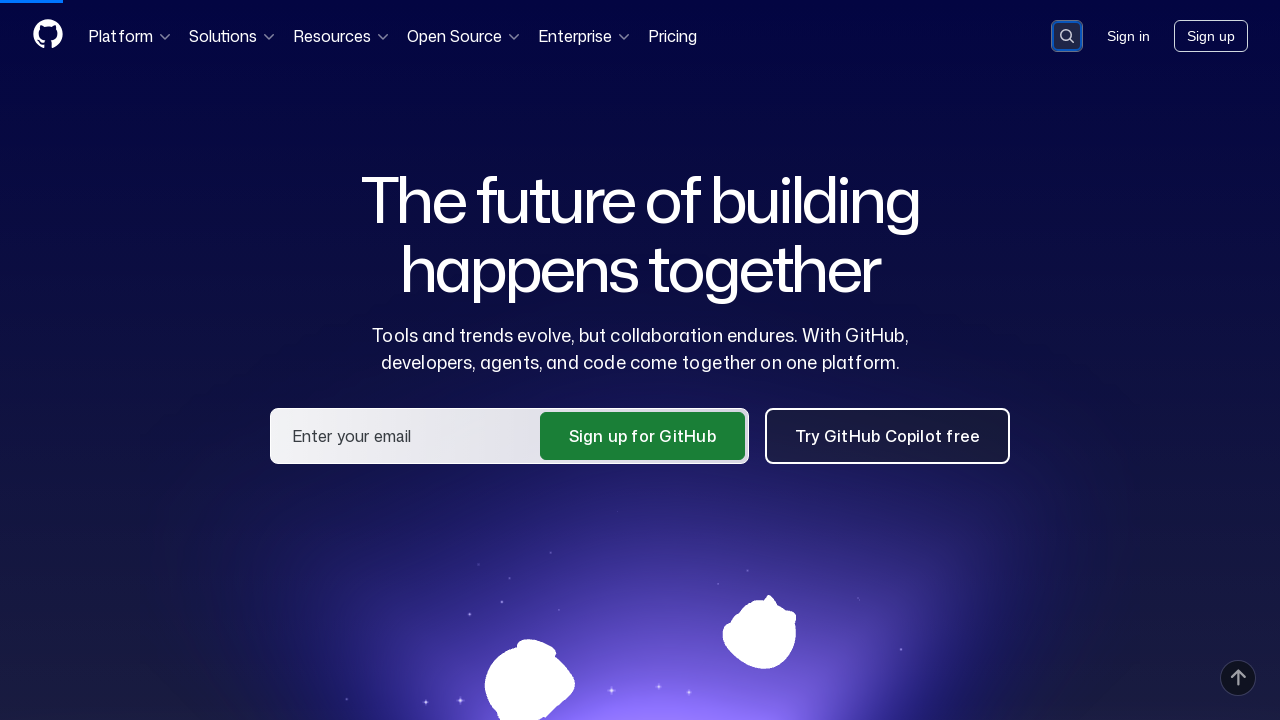

Search results loaded successfully
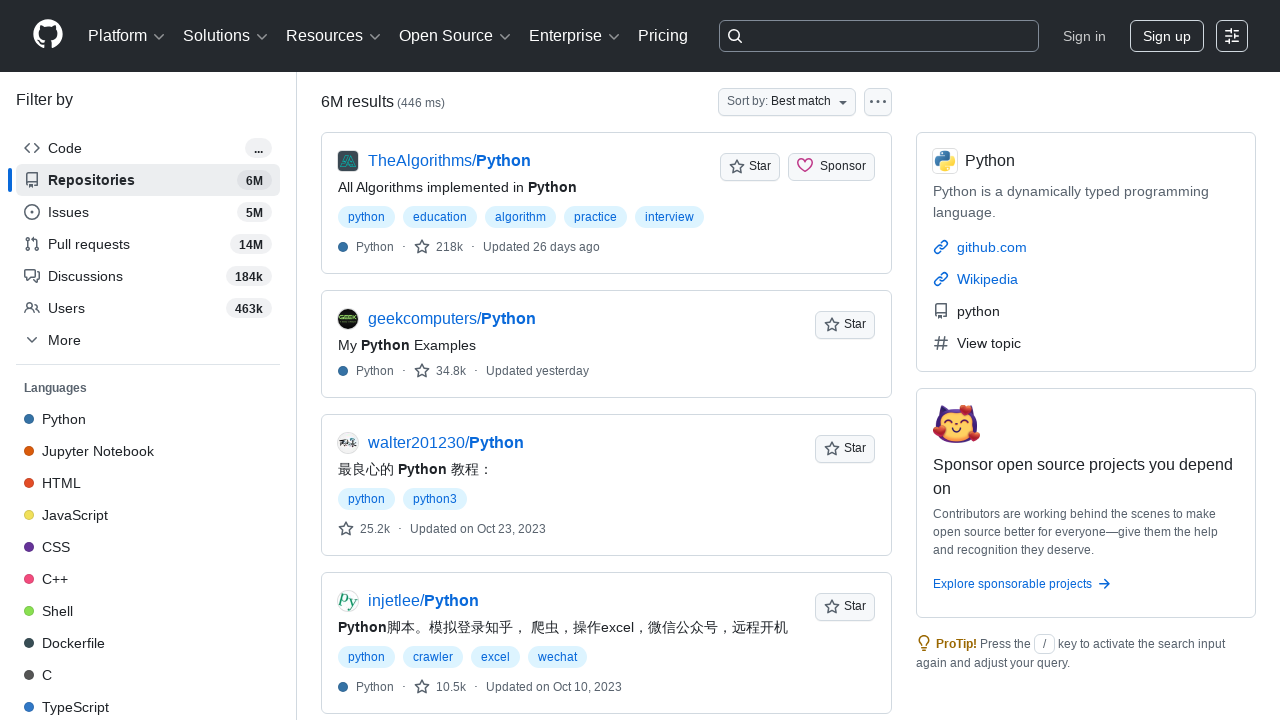

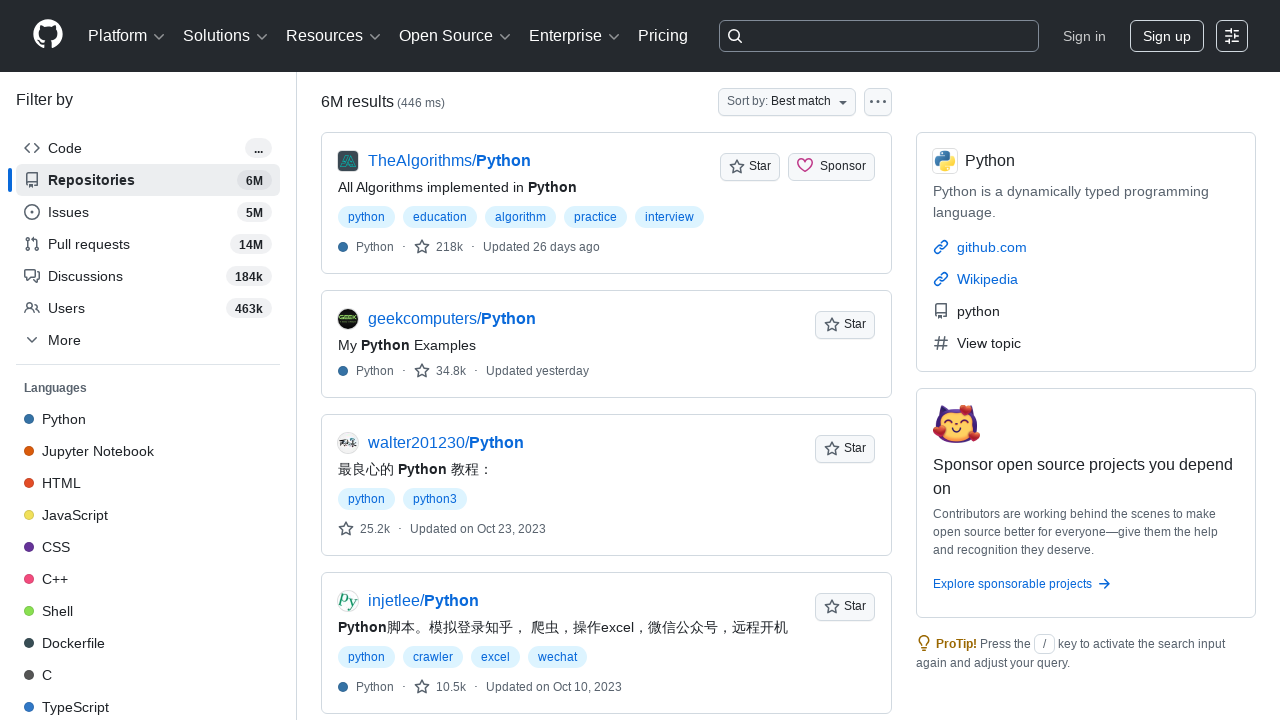